Tests a practice form submission by filling out name, email, password, selecting gender, date of birth, and submitting the form

Starting URL: https://rahulshettyacademy.com/angularpractice/

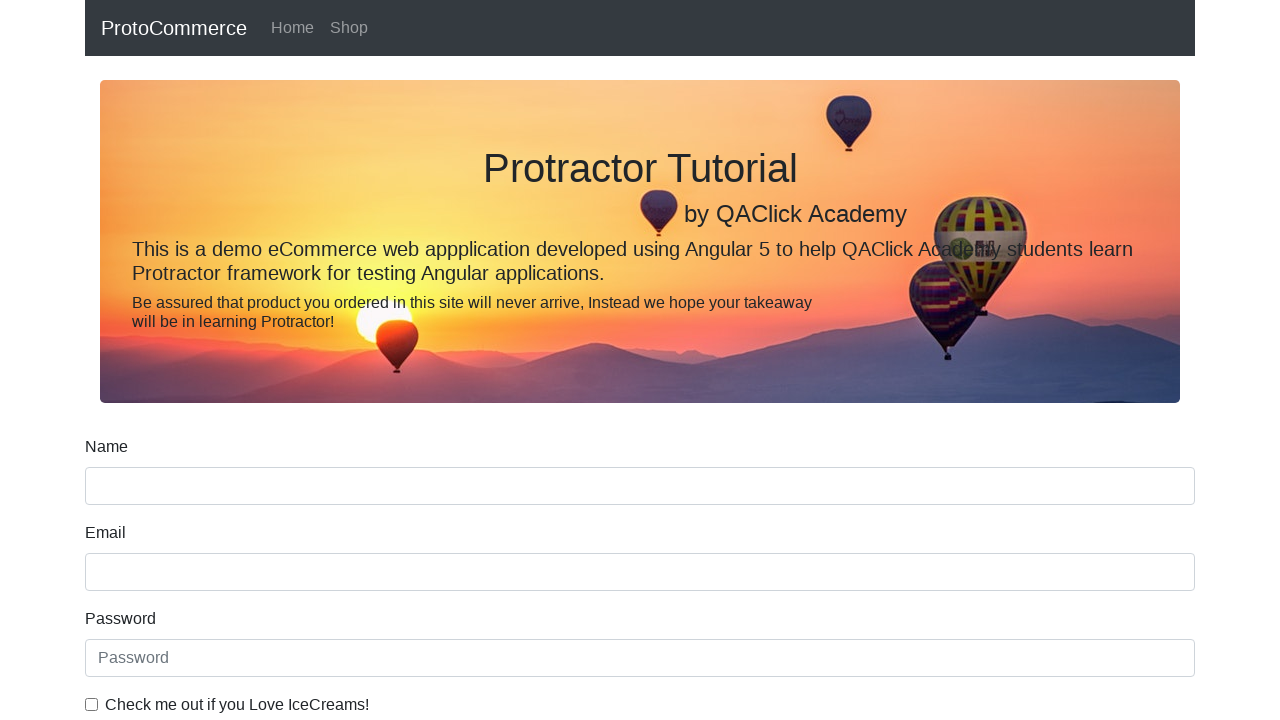

Filled name field with 'rahul' on input[name='name']
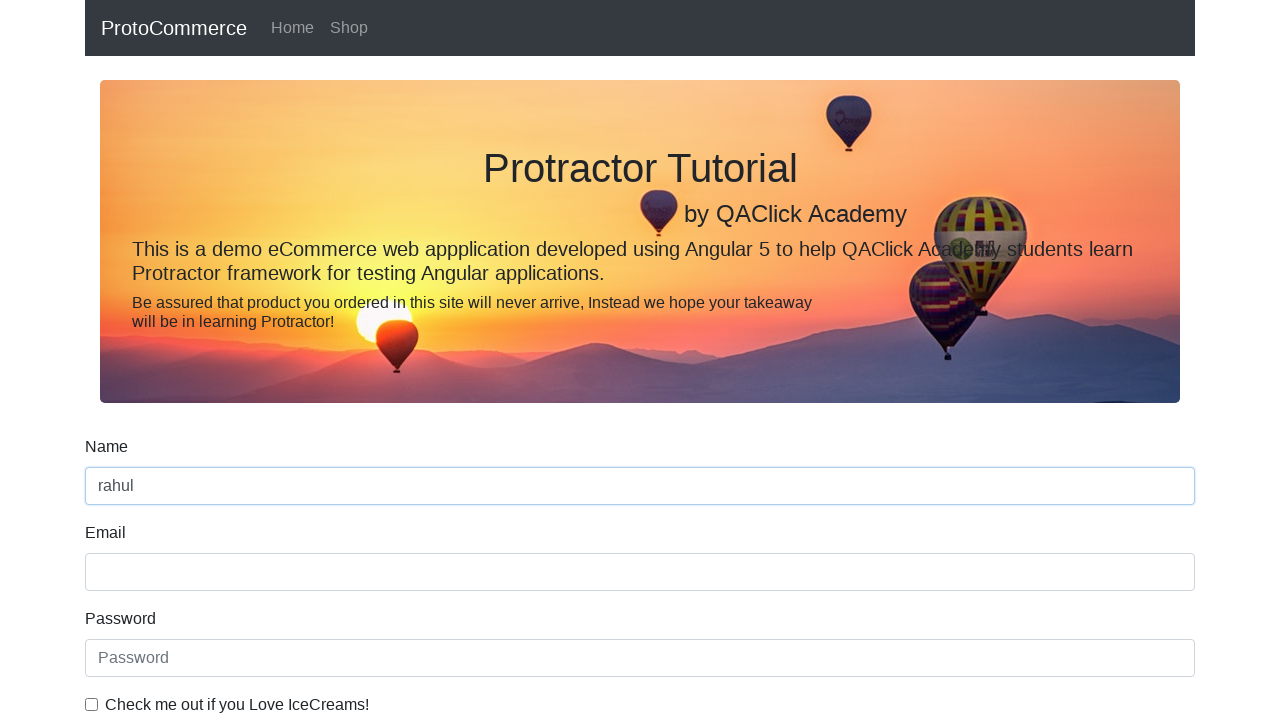

Filled email field with 'hello@abc.com' on input[name='email']
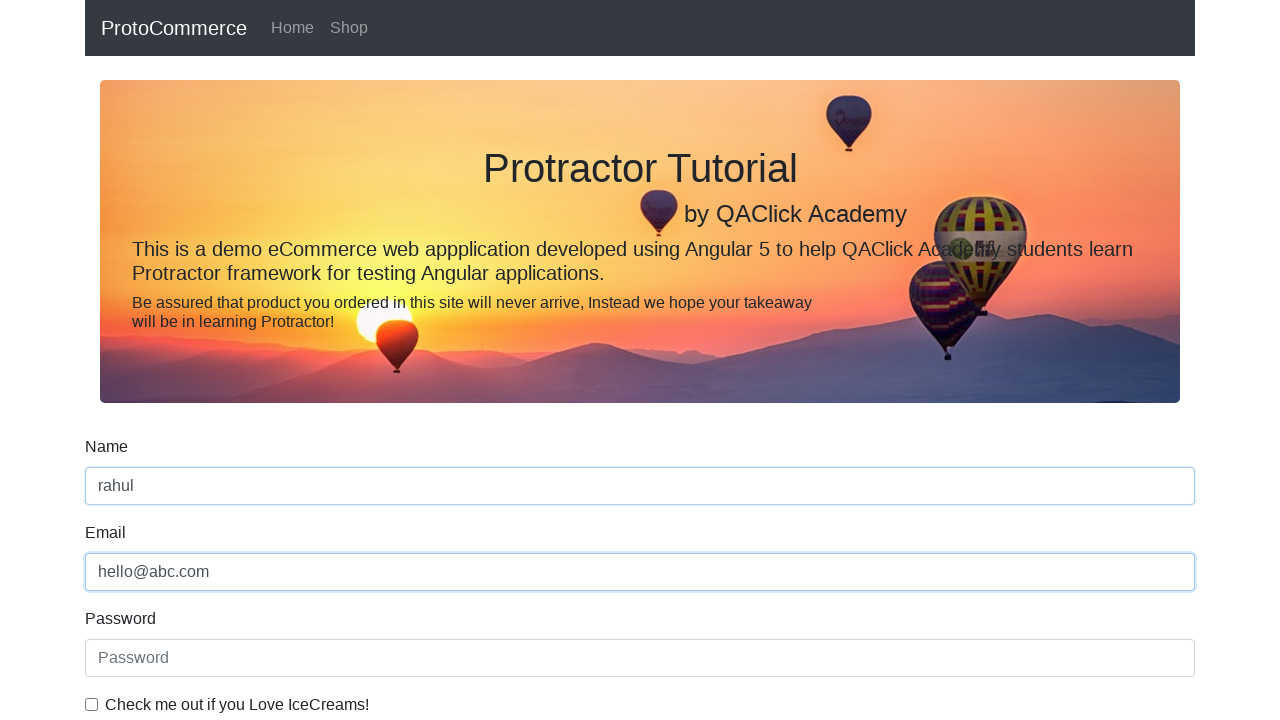

Filled password field with '123456' on #exampleInputPassword1
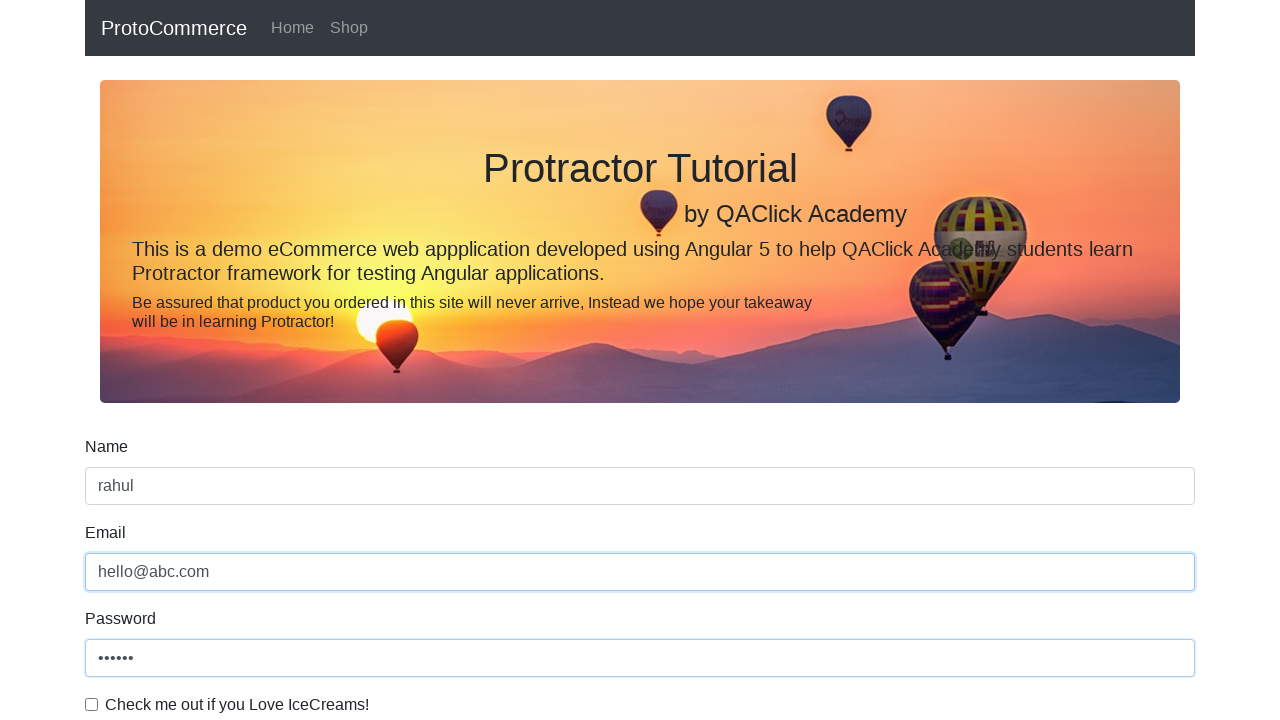

Checked the checkbox at (92, 704) on #exampleCheck1
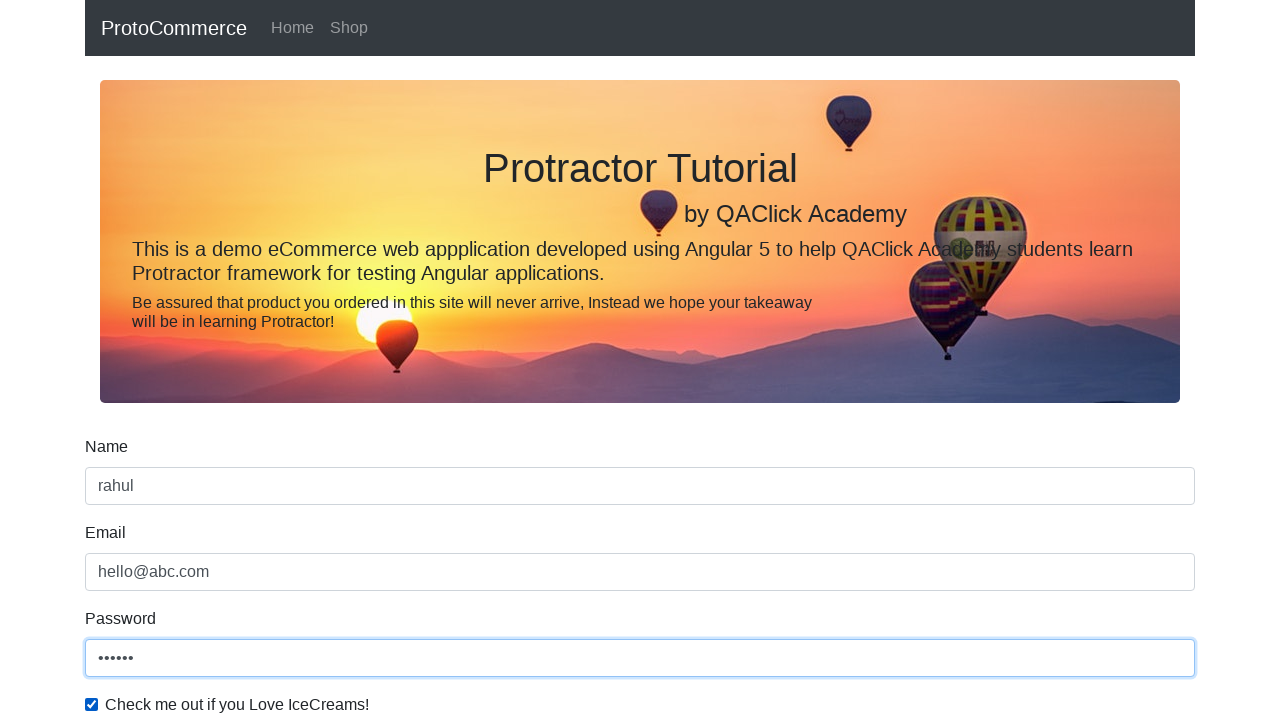

Selected 'Female' from gender dropdown on #exampleFormControlSelect1
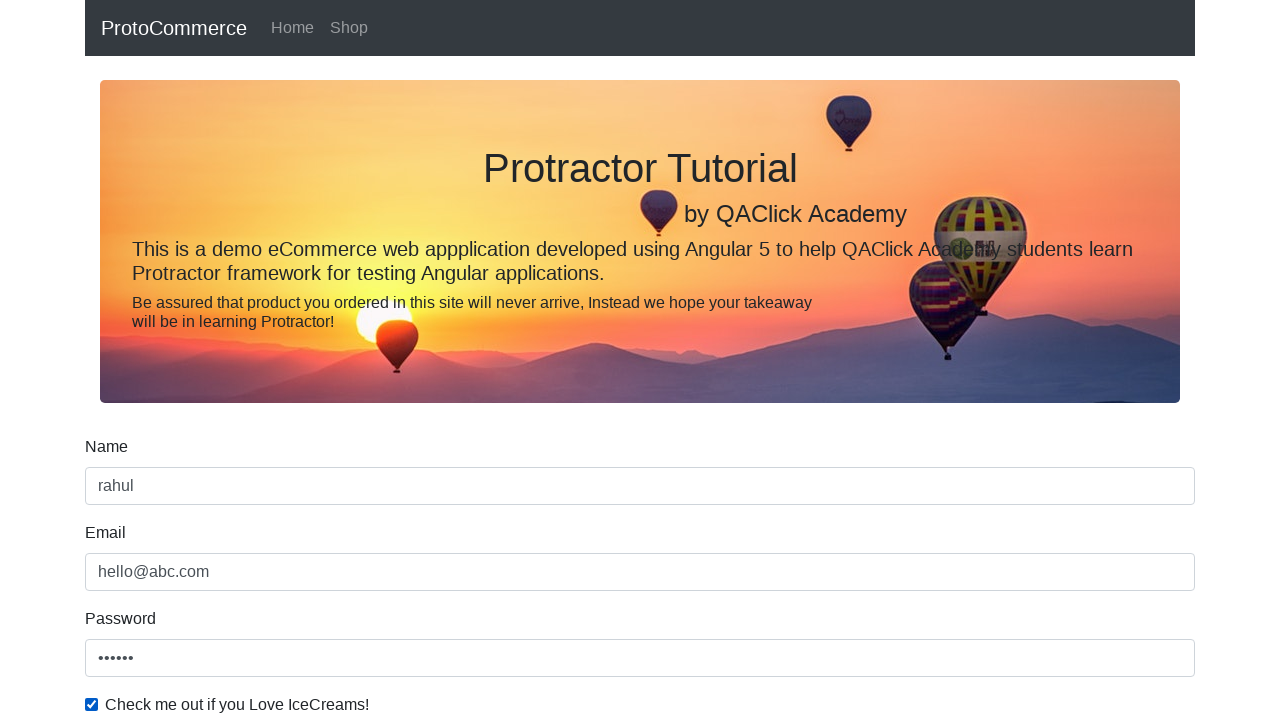

Selected employment status radio button at (238, 360) on #inlineRadio1
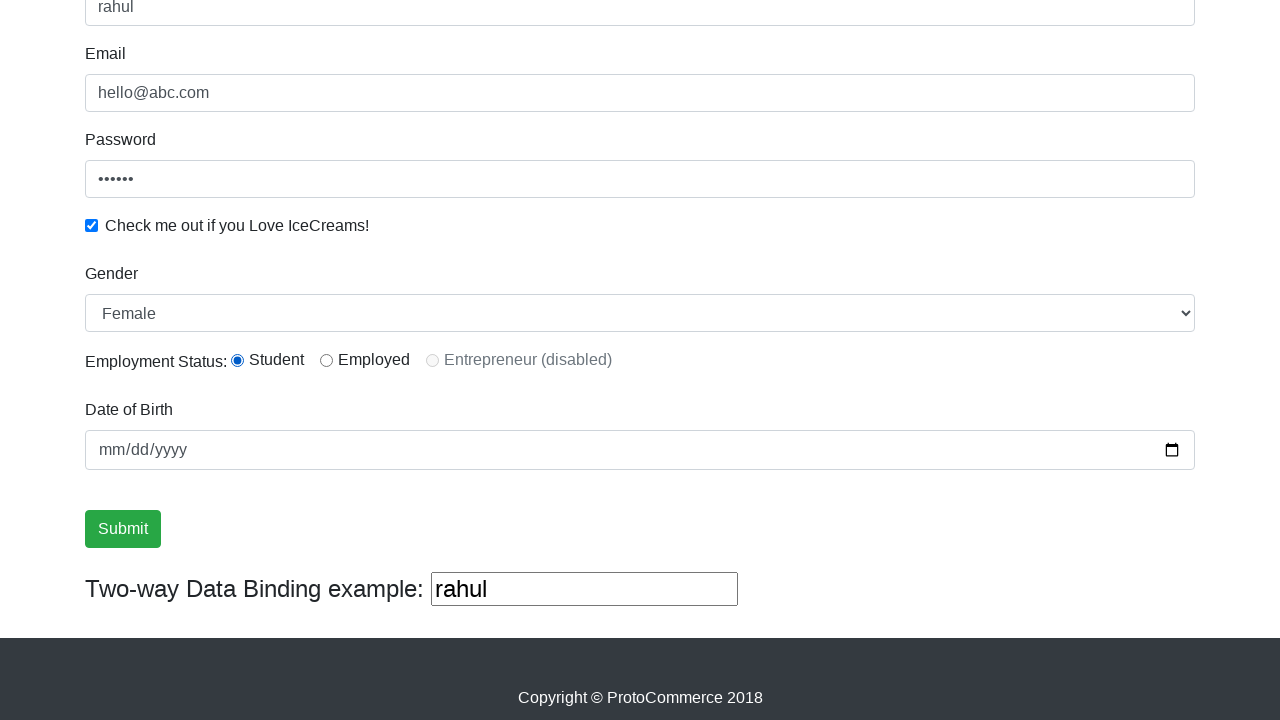

Filled date of birth field with '1992-02-02' on input[name='bday']
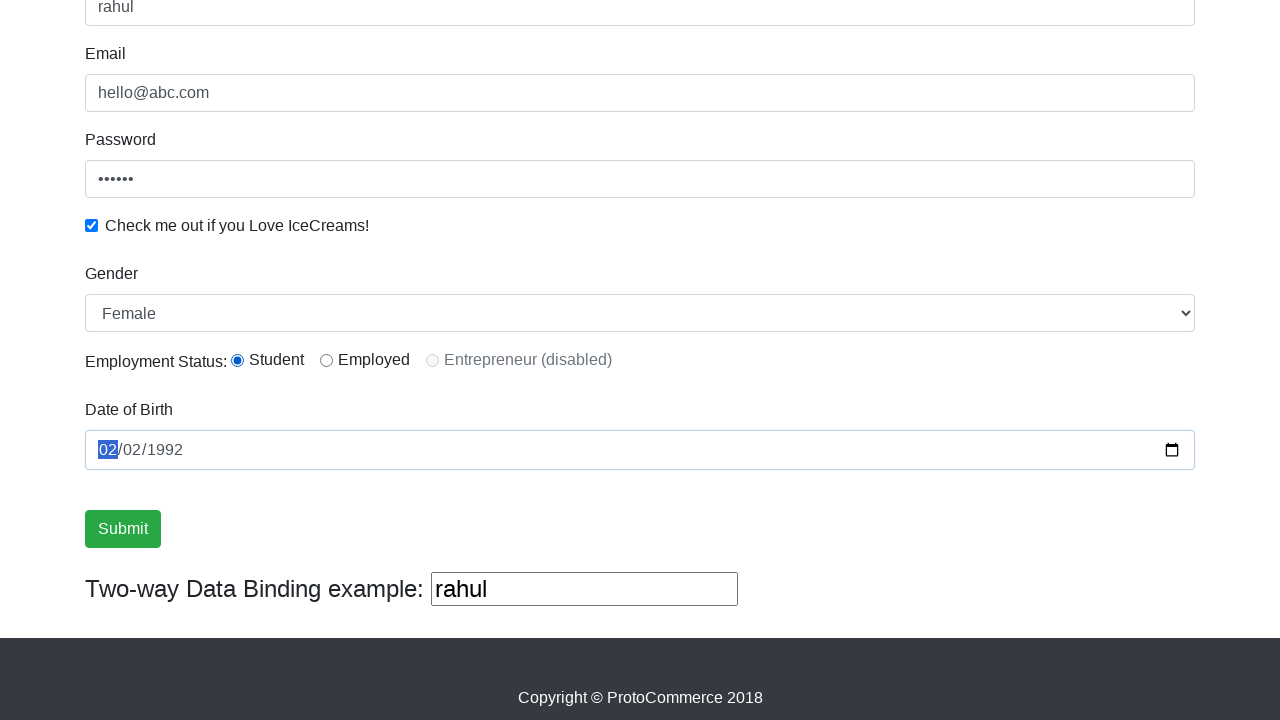

Clicked submit button at (123, 529) on .btn-success
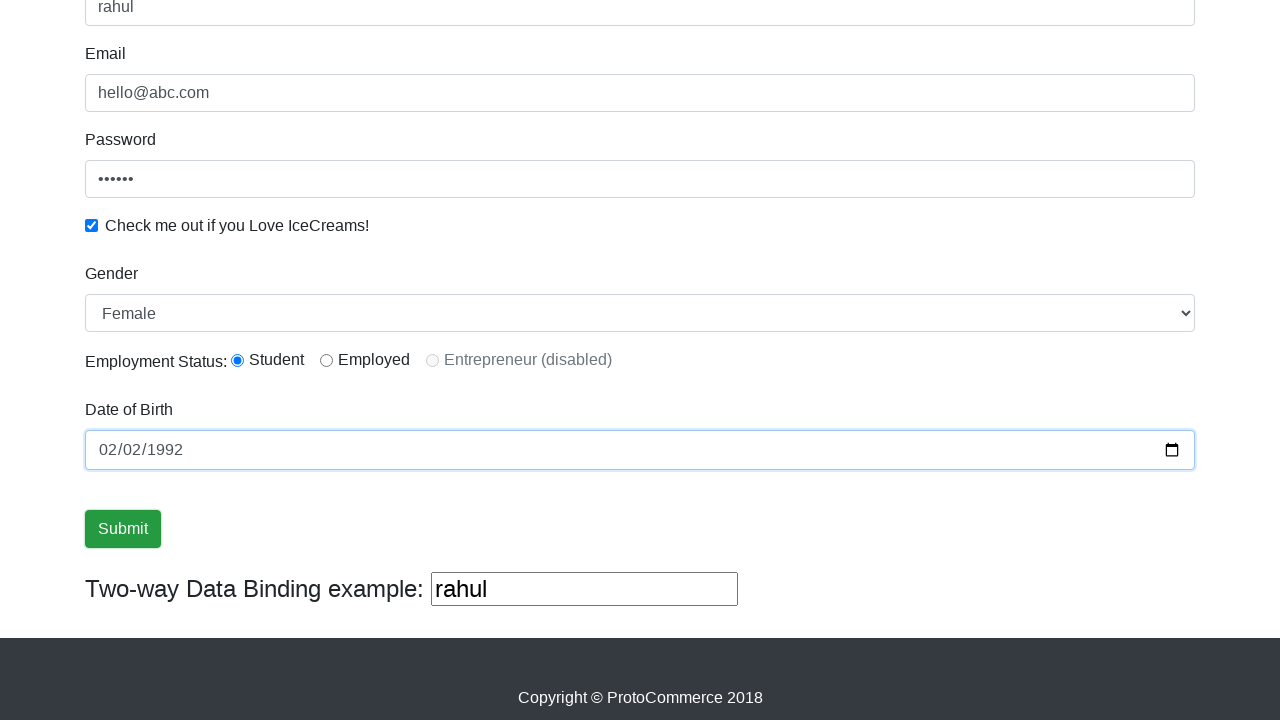

Success message appeared after form submission
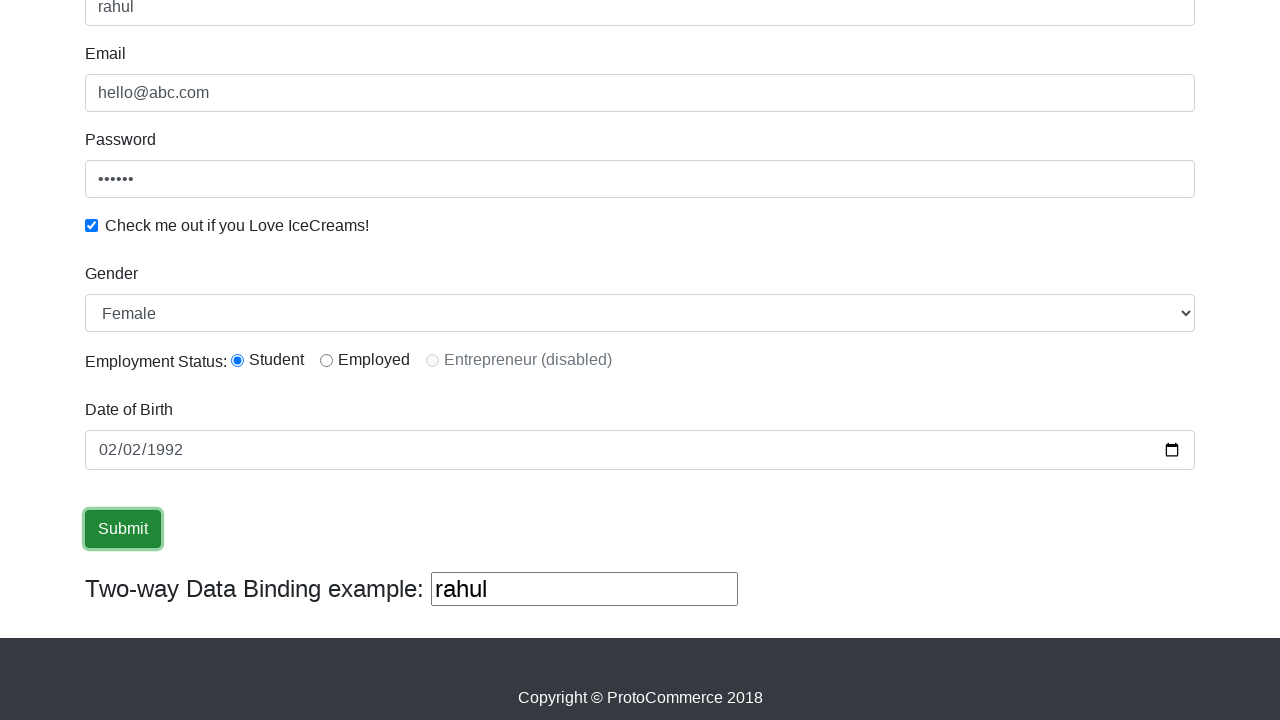

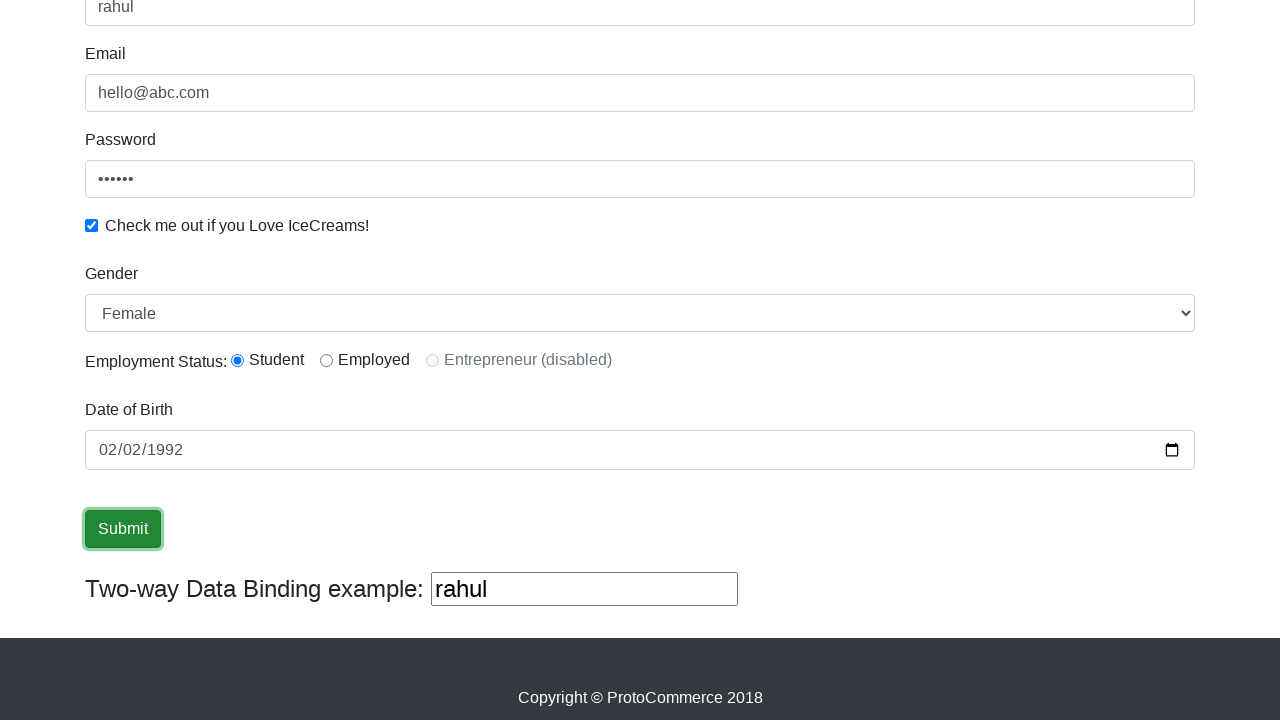